Tests confirm dialog dismissal by clicking a button, dismissing the confirmation, and verifying the result message shows Cancel was selected

Starting URL: https://seleniumjavalocators.neocities.org/pages/alerts

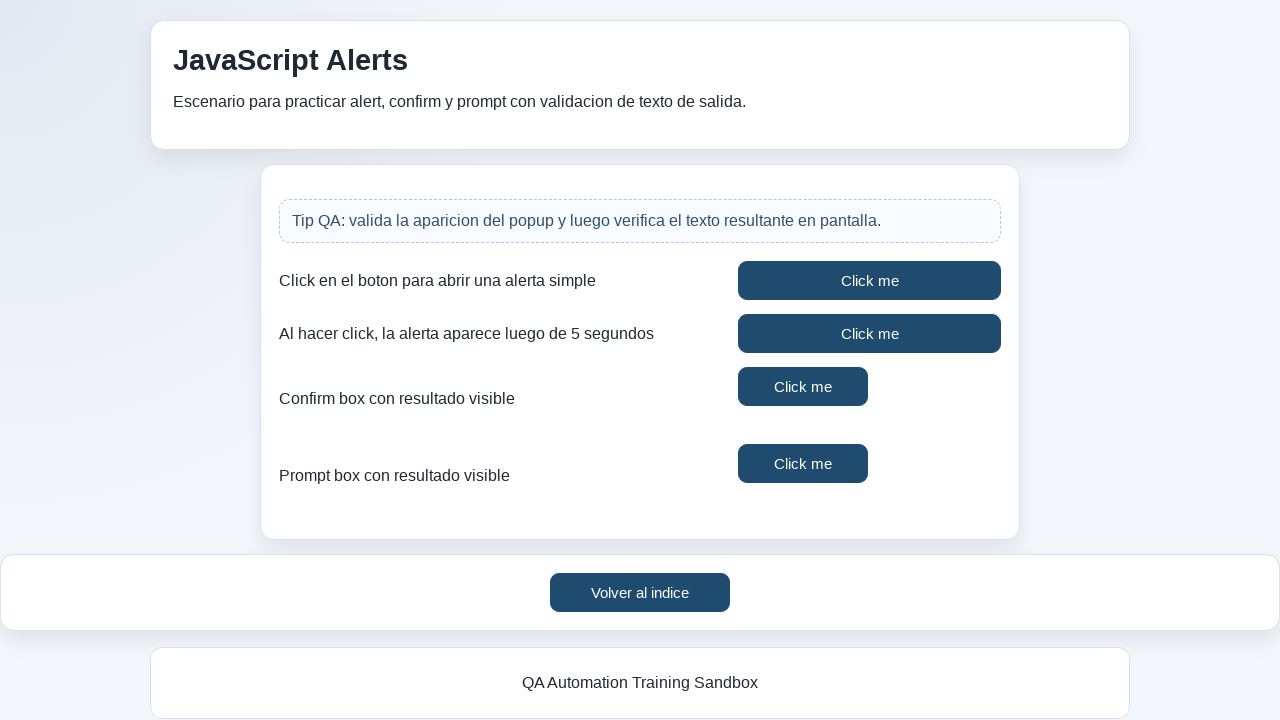

Set up dialog handler to dismiss confirm dialog
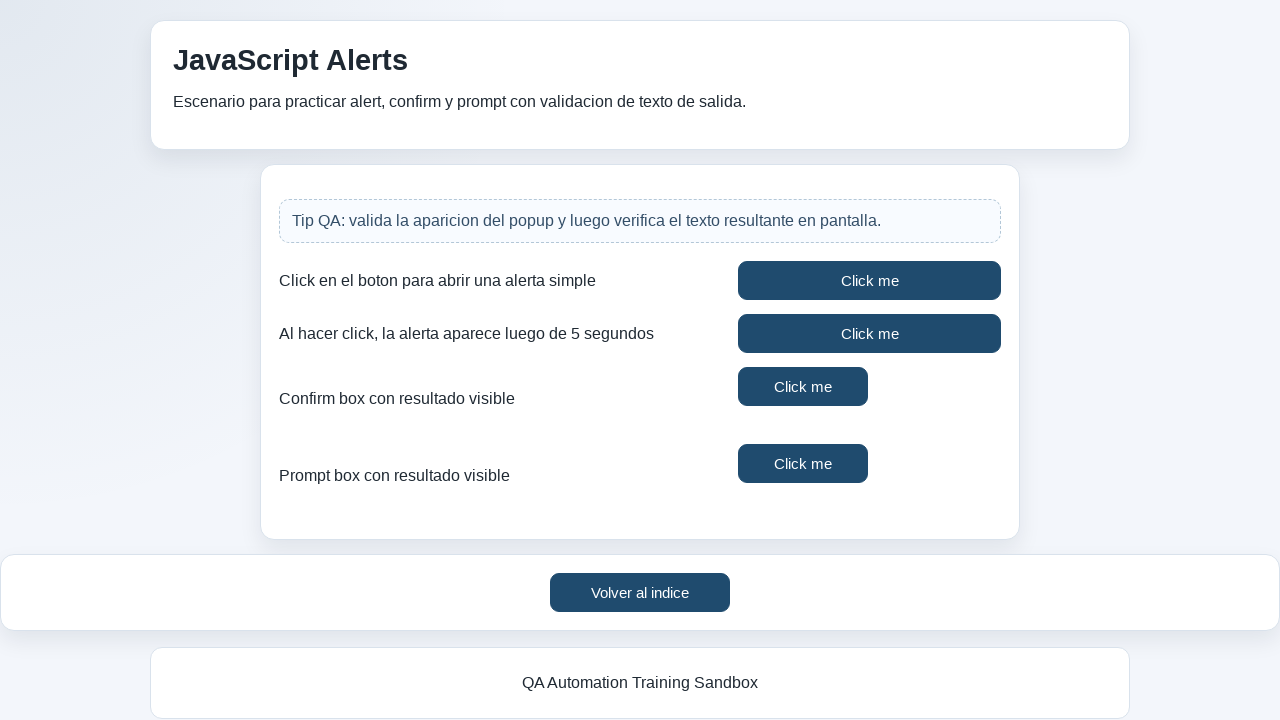

Clicked confirm button to trigger confirmation dialog at (803, 386) on #confirmButton
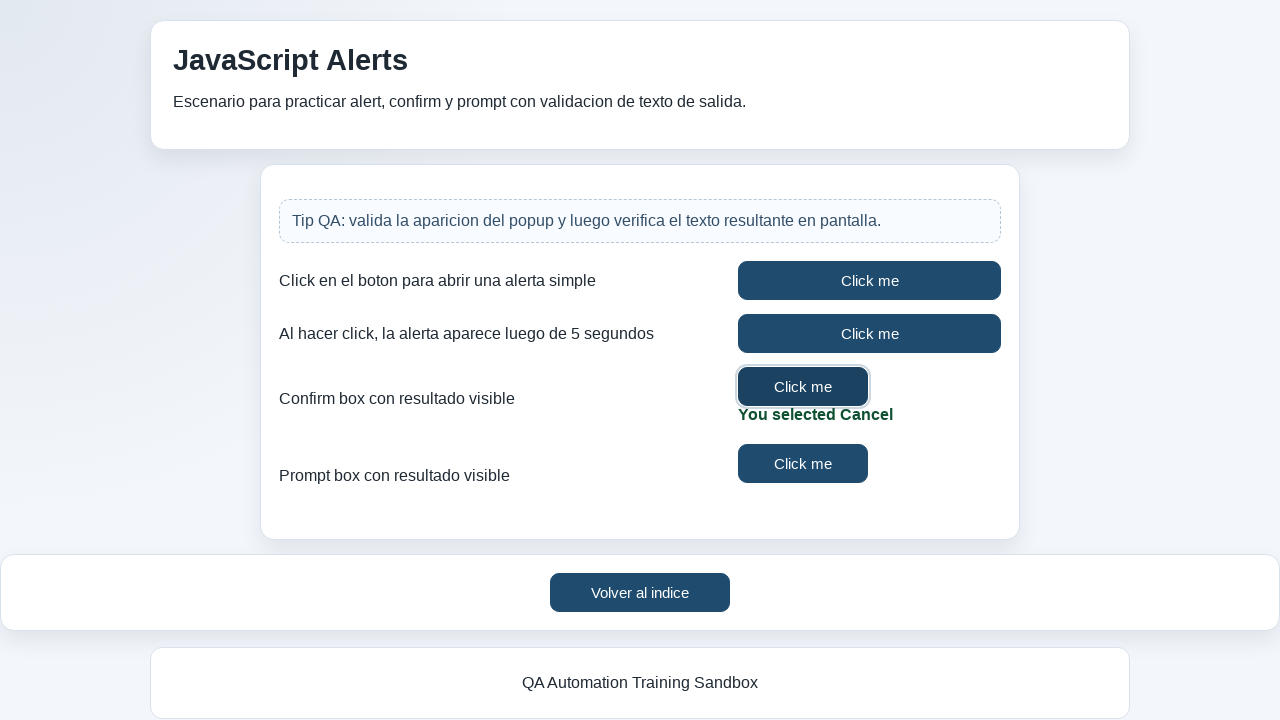

Result container loaded after dismissing dialog
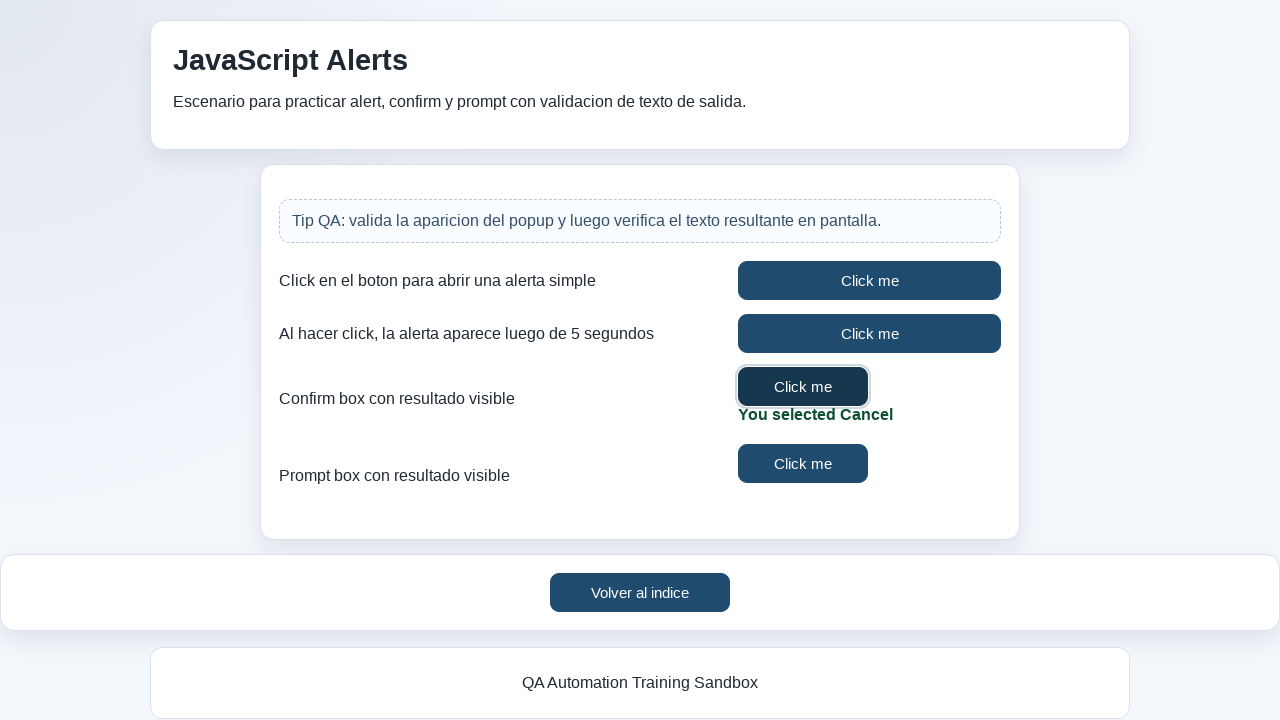

Located result container element
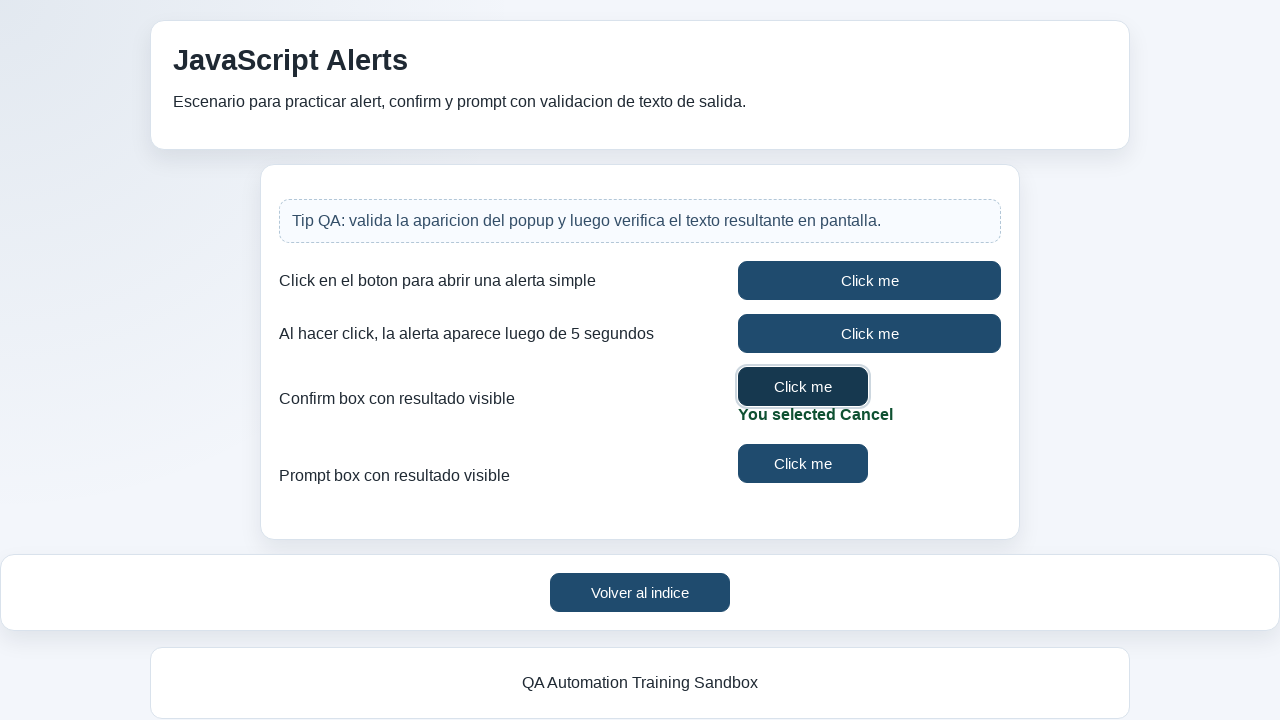

Verified result message shows 'You selected Cancel'
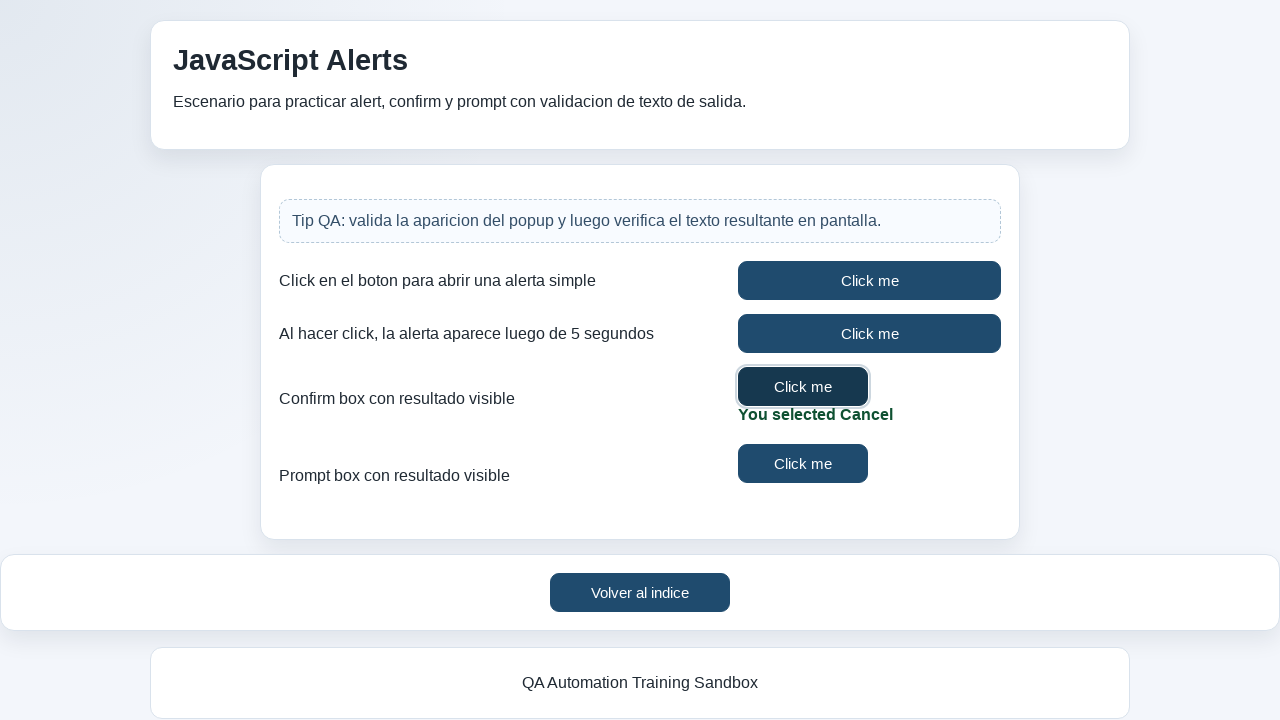

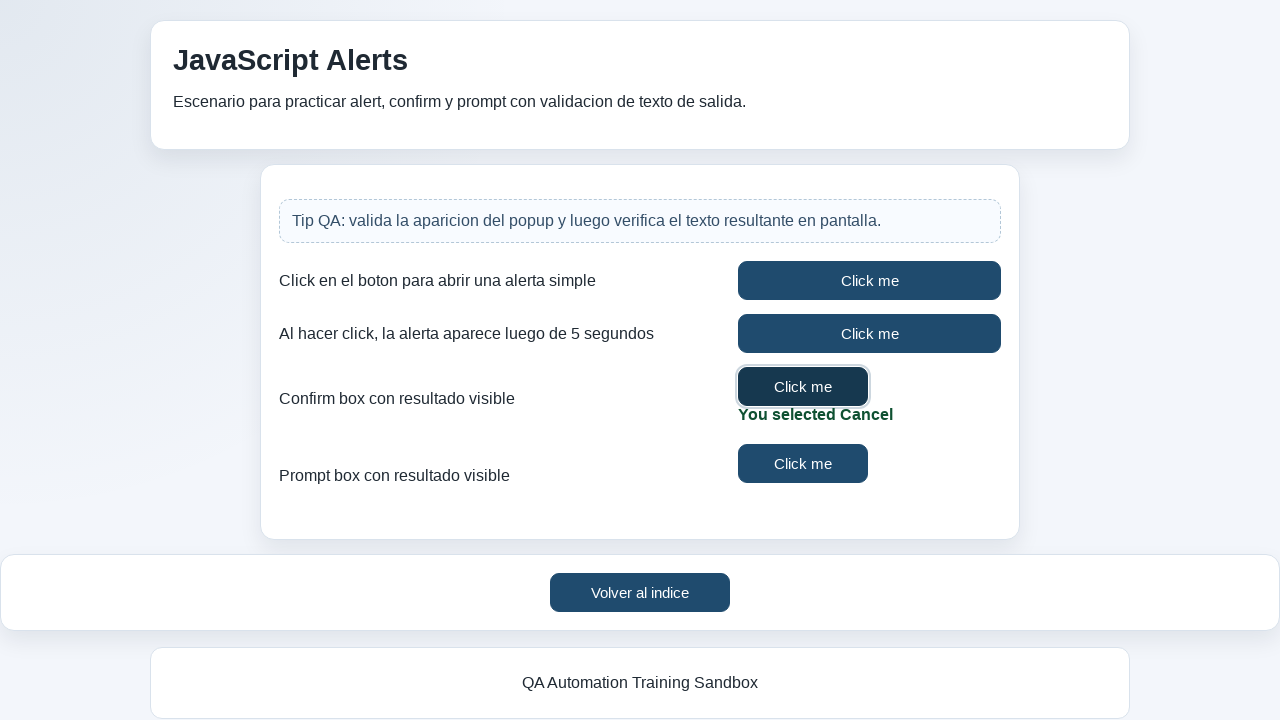